Navigates to a Pokemon card deck page and verifies that the deck card images are displayed correctly

Starting URL: https://www.pokemon-card.com/deck/confirm.html/deckID/nQnngg-kSz0DZ-ngLQnL

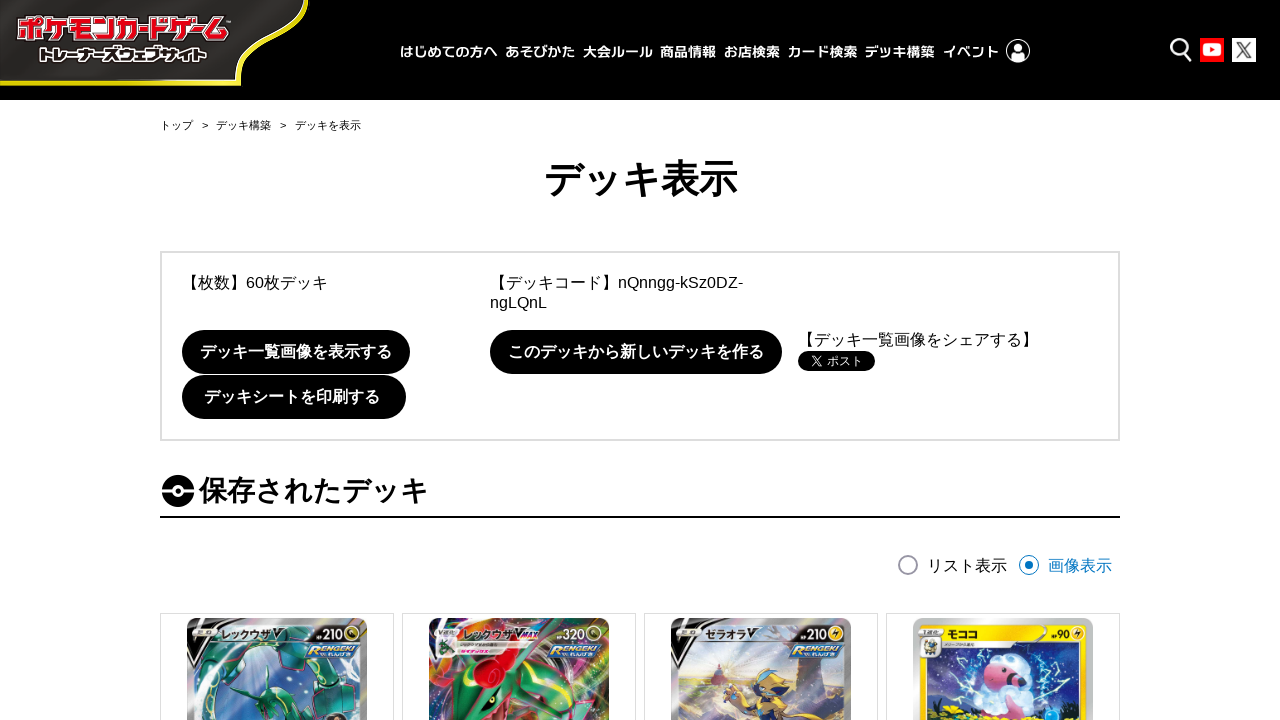

Navigated to Pokemon card deck page
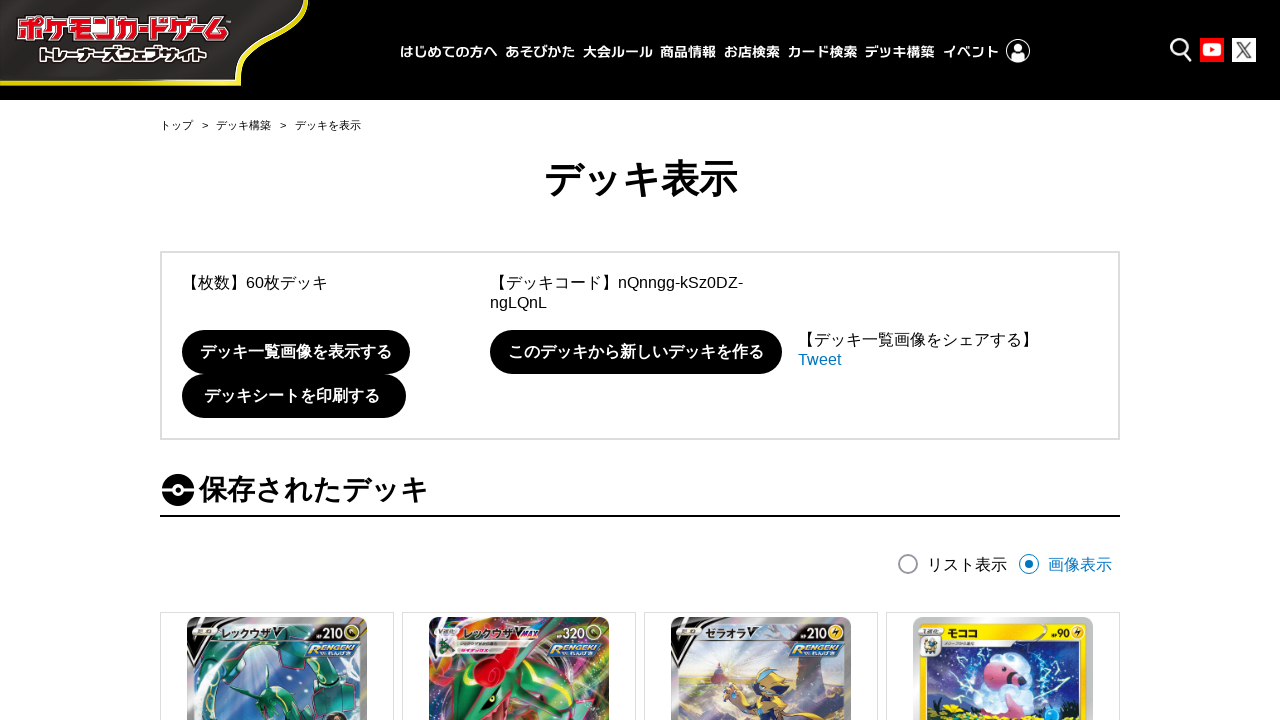

Card images view table loaded
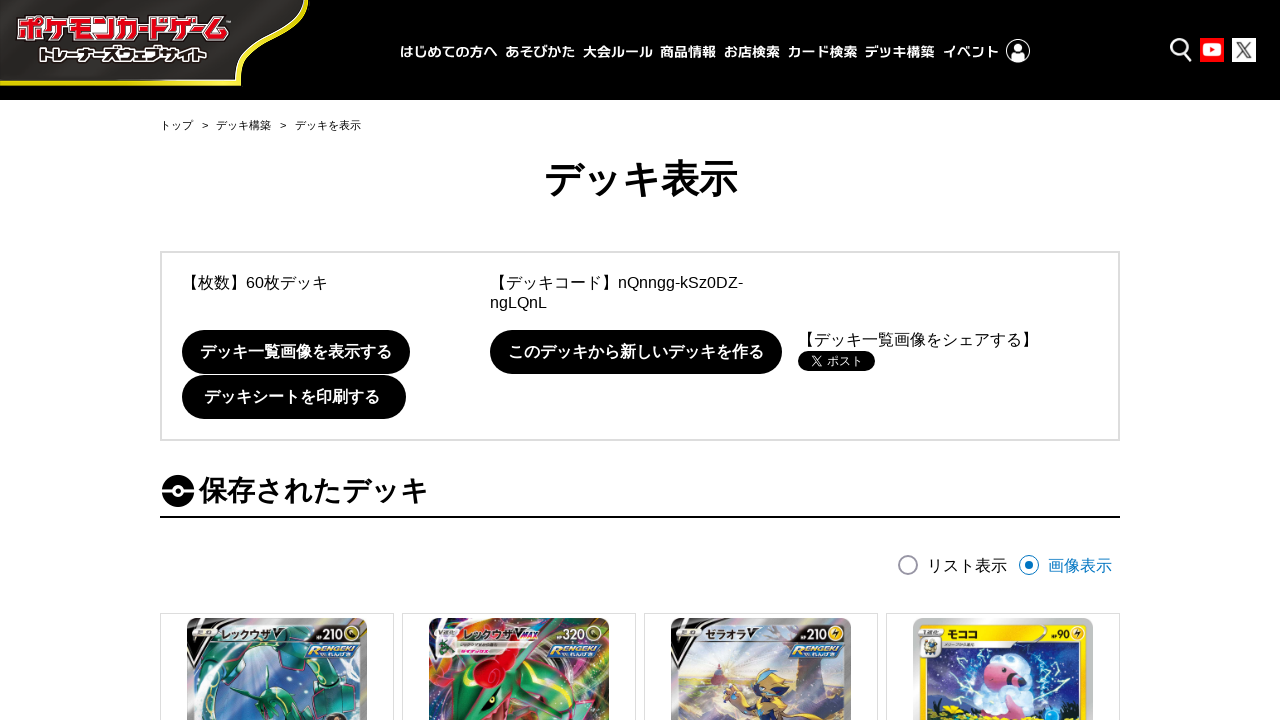

Card images verified as present in the table
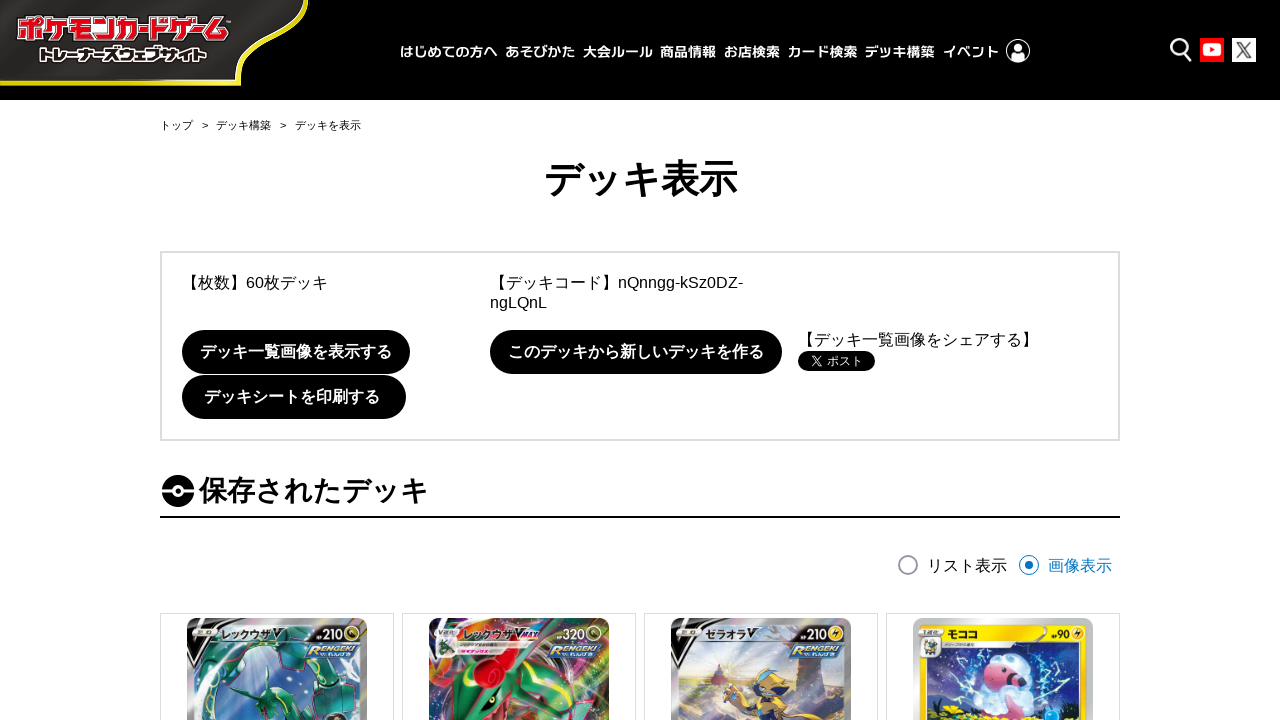

Card count elements verified as present
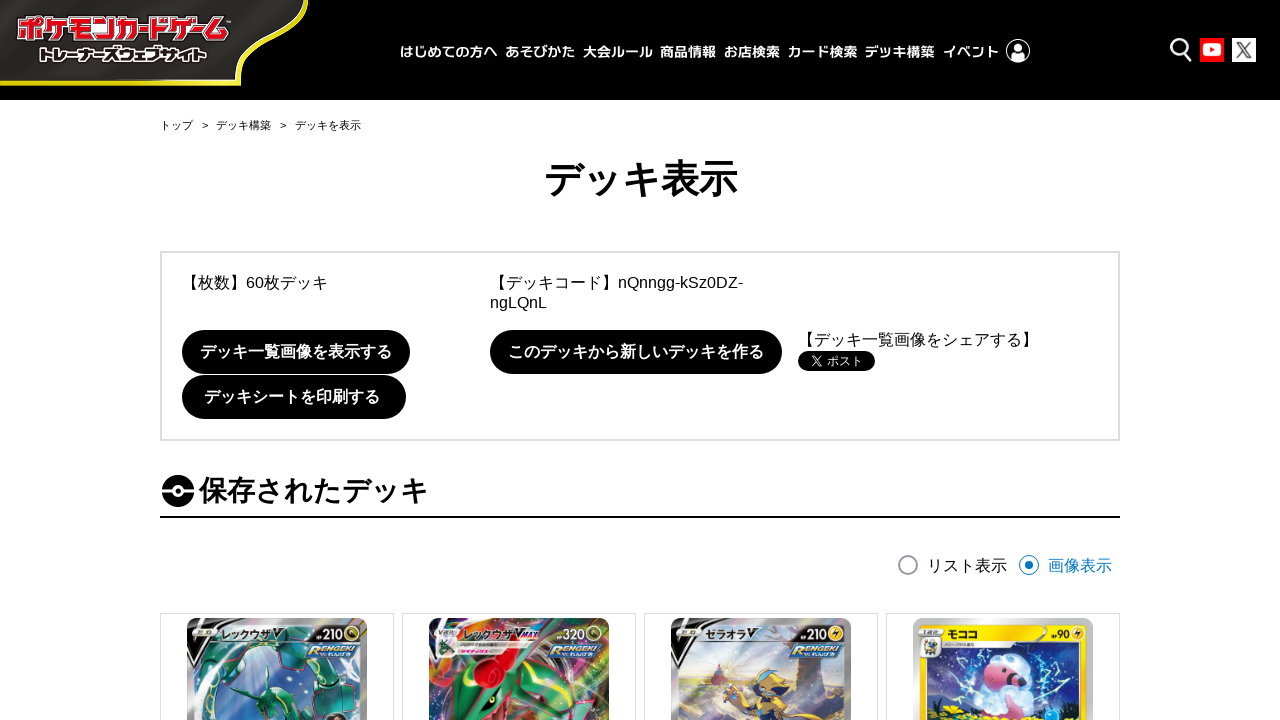

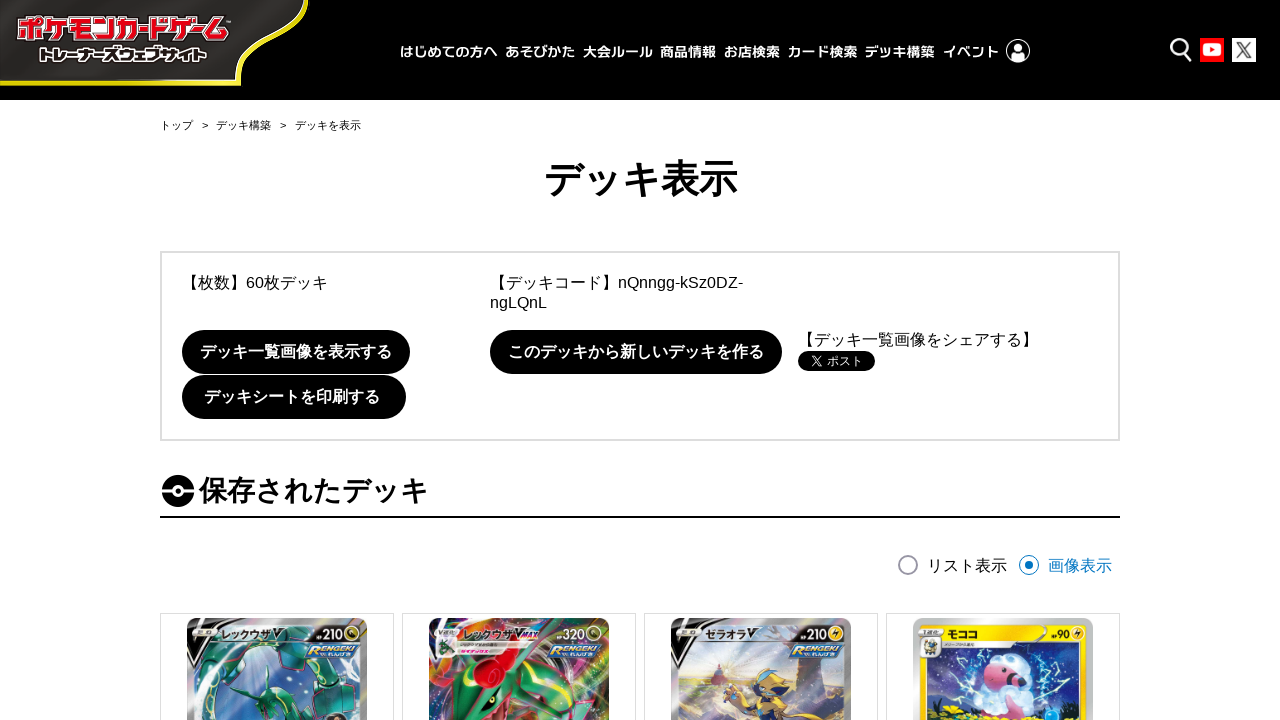